Navigates to Form Authentication page, clicks login with empty credentials, then closes the error message by clicking X

Starting URL: https://the-internet.herokuapp.com/

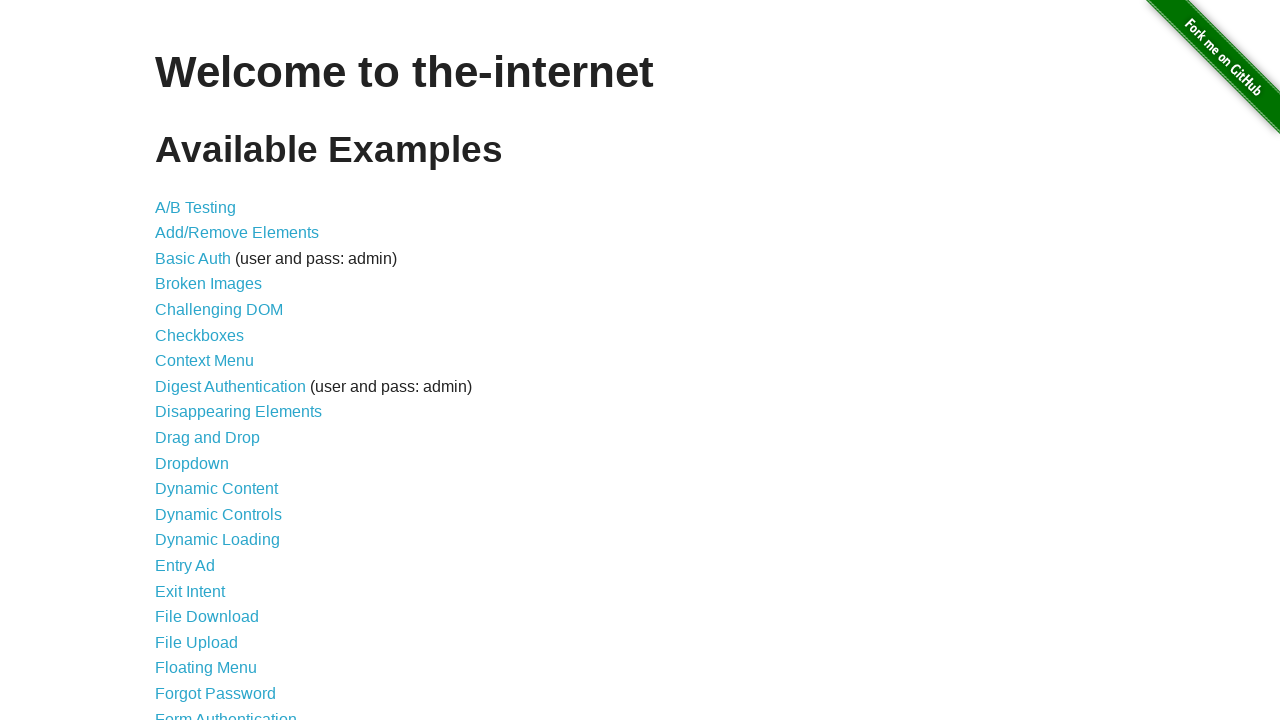

Clicked on Form Authentication link at (226, 712) on xpath=//*[@id="content"]/ul/li[21]/a
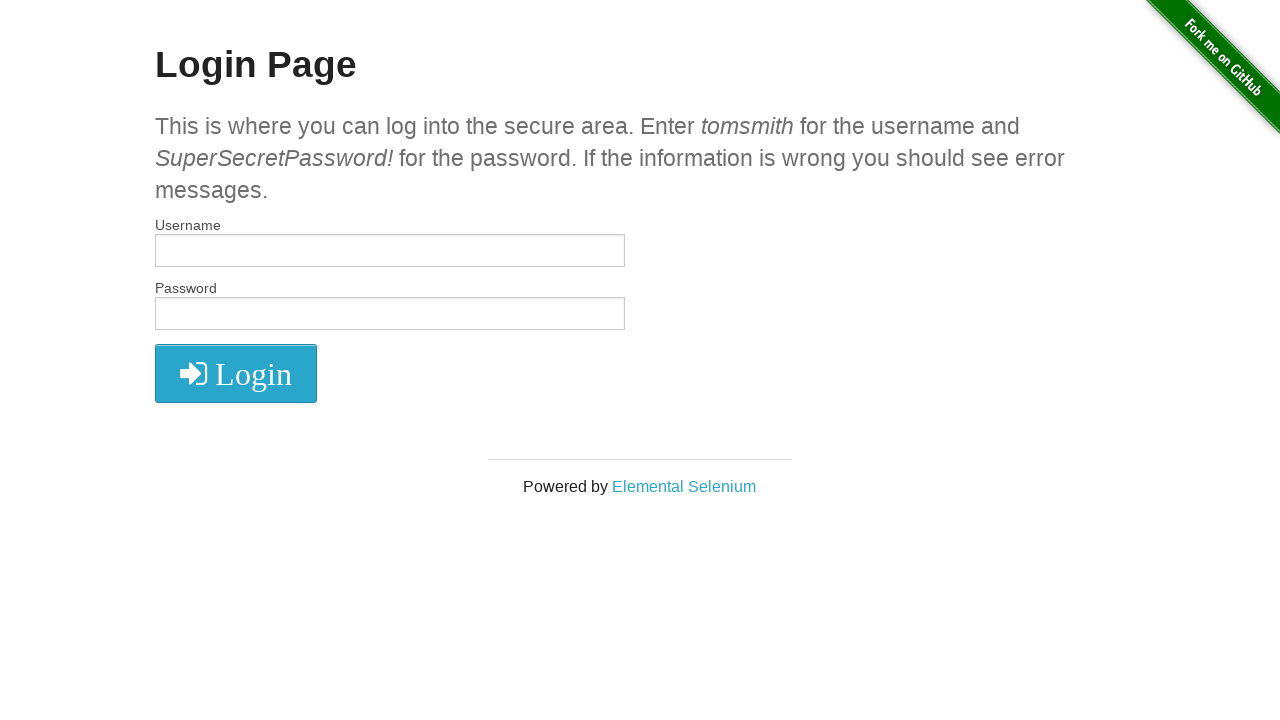

Clicked login button with empty credentials at (236, 374) on xpath=//*[@id="login"]/button/i
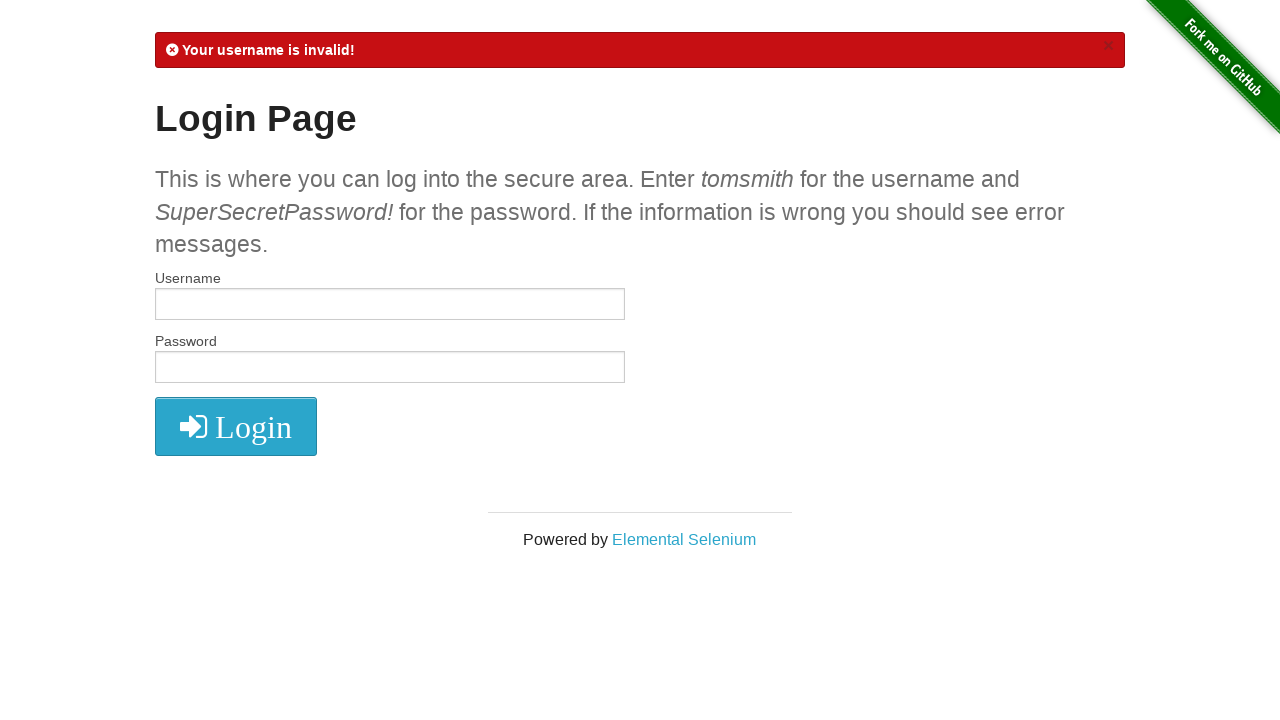

Error message appeared on page
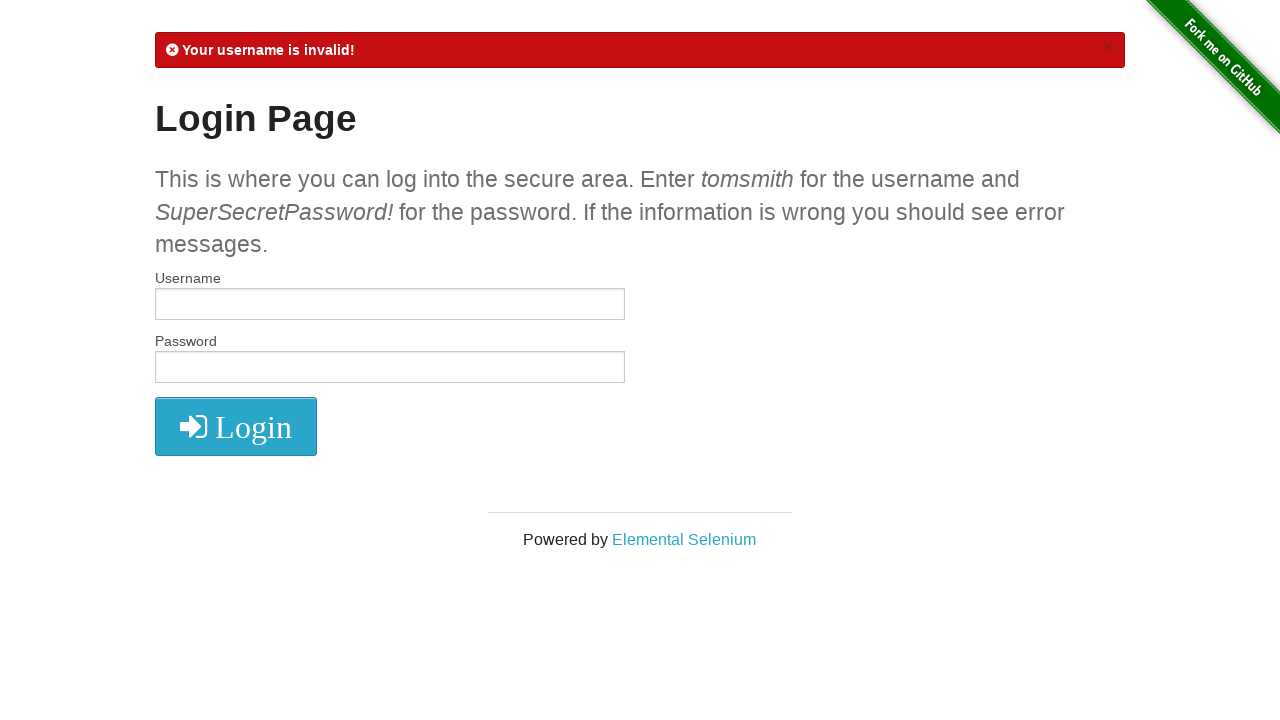

Clicked X button to close error message at (1108, 46) on xpath=//*[@id="flash"]/a
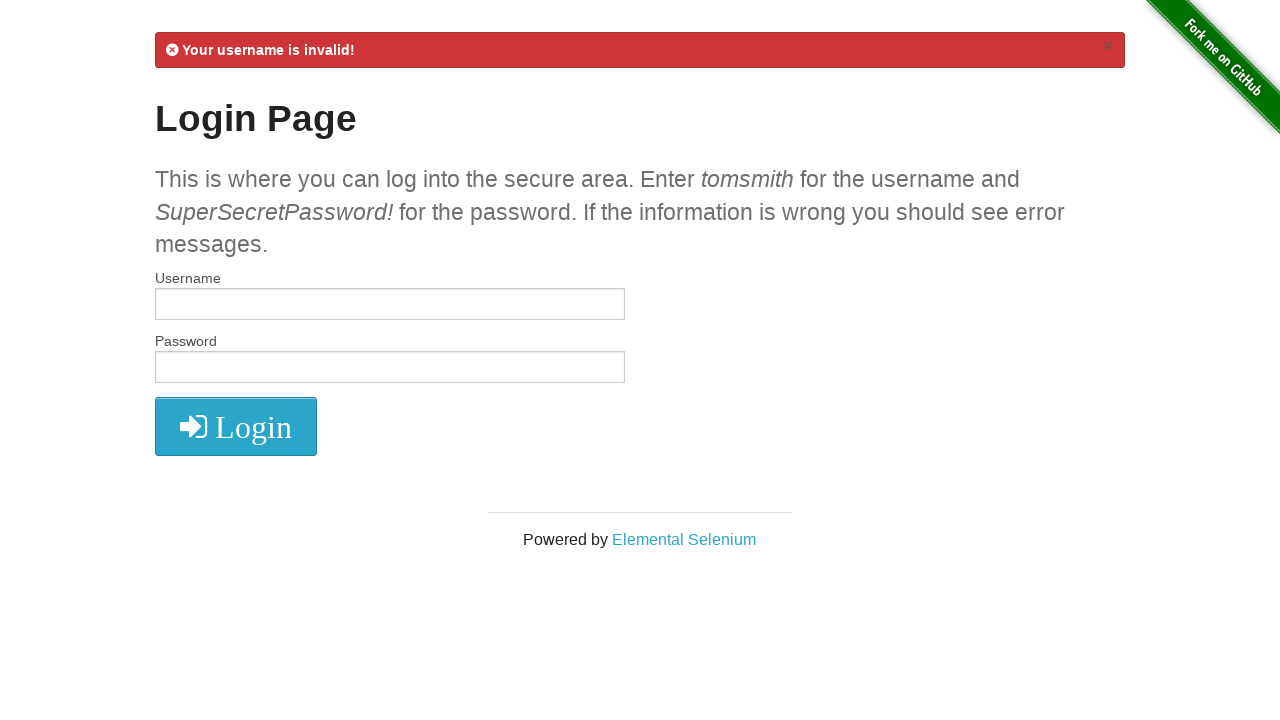

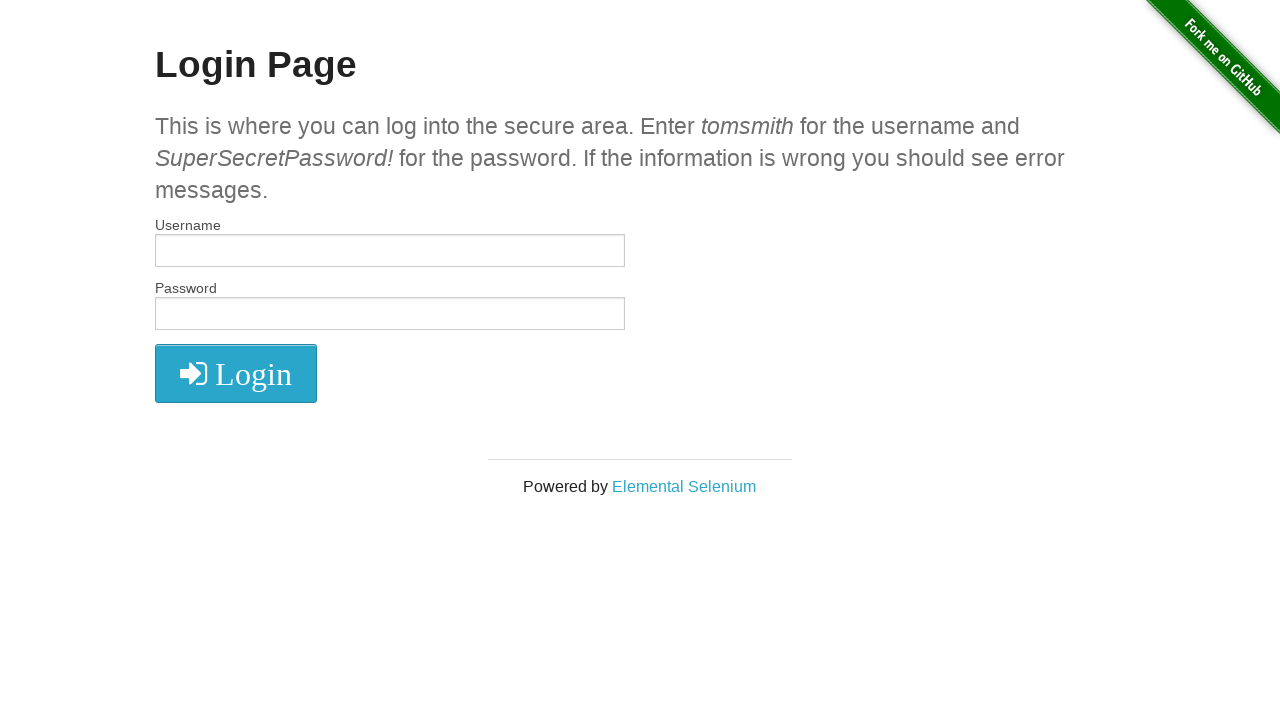